Tests the add/remove elements functionality by clicking "Add Element" button to create a "Delete" button, verifying it appears, clicking the "Delete" button, and verifying the element is removed from the page.

Starting URL: https://practice.cydeo.com/add_remove_elements/

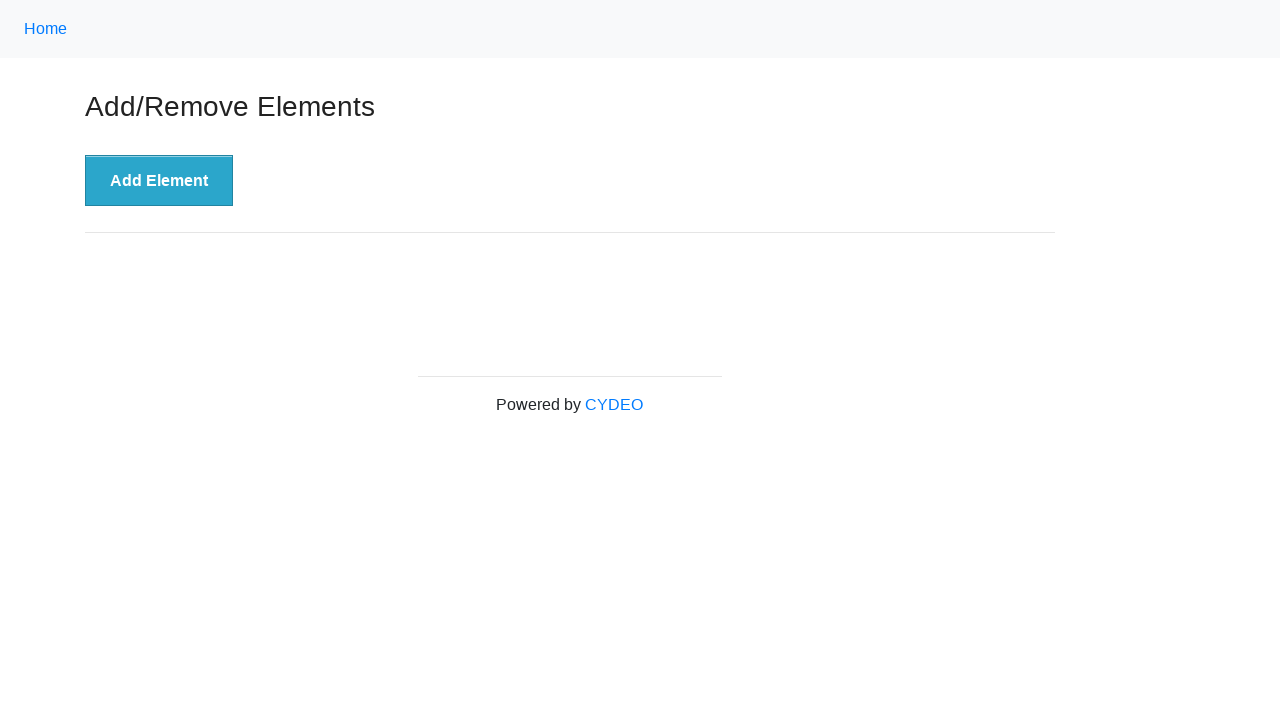

Clicked 'Add Element' button to create a Delete button at (159, 181) on xpath=//button[.='Add Element']
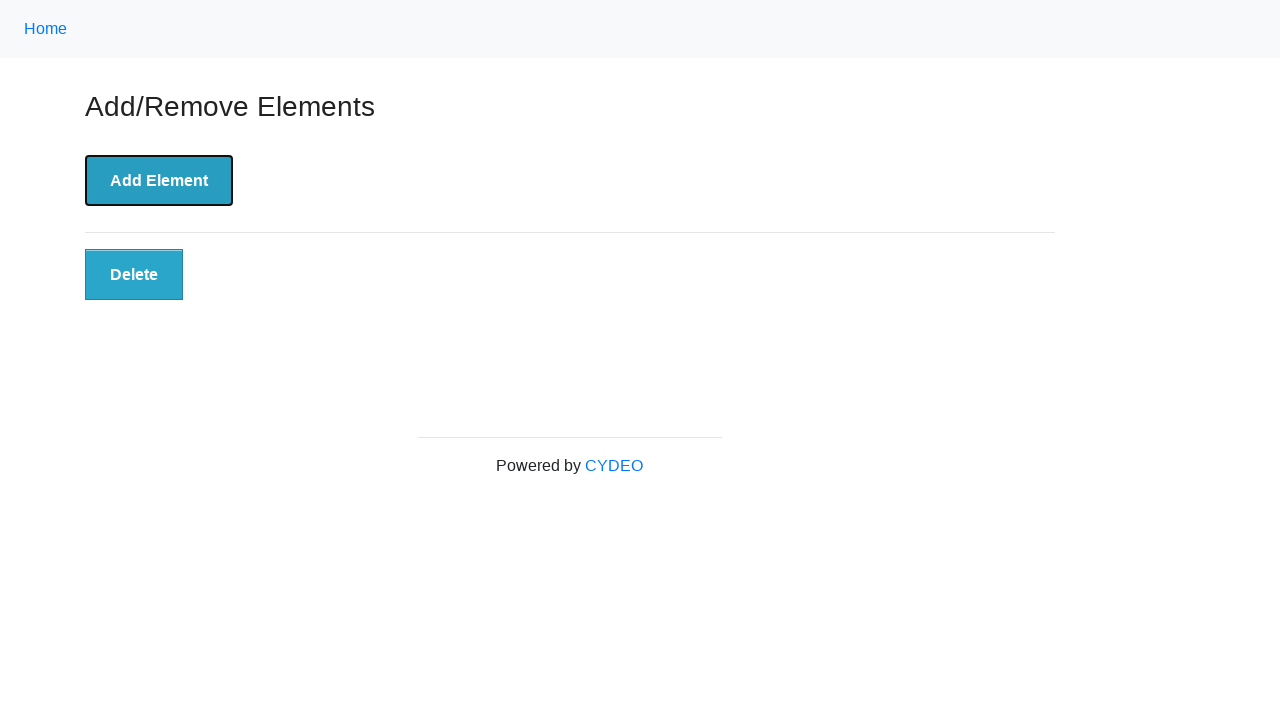

Waited for Delete button to become visible
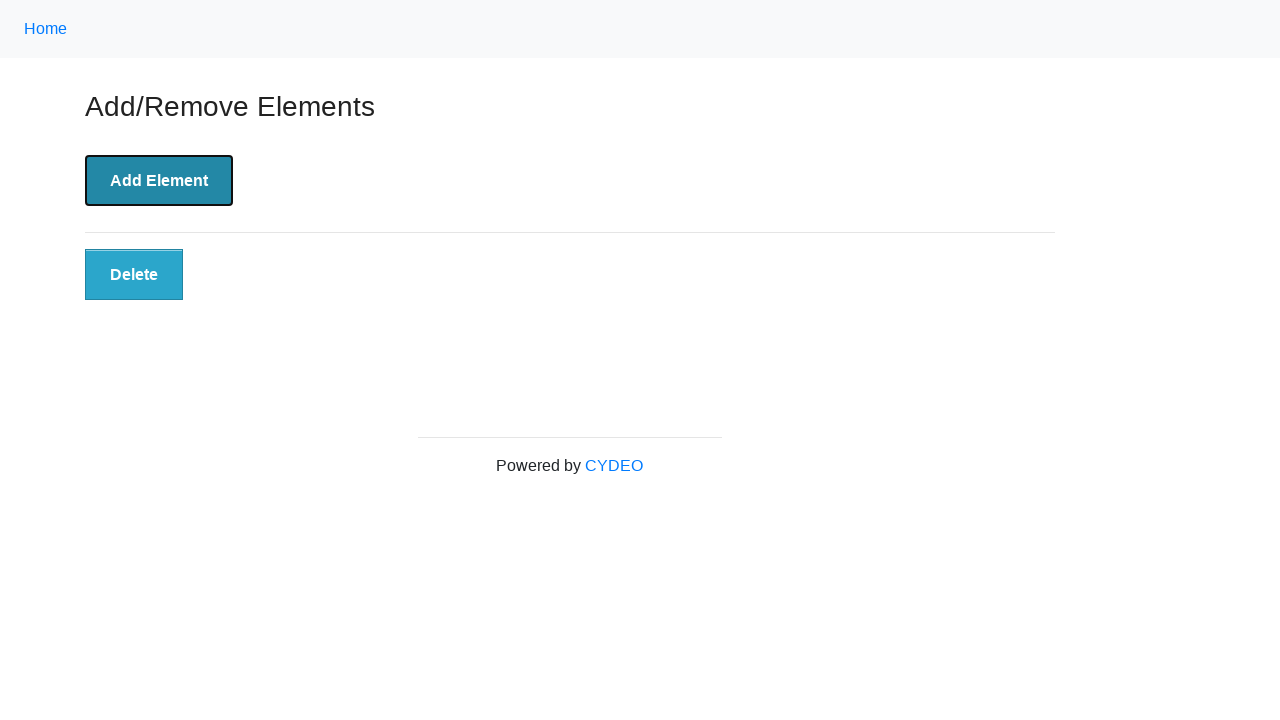

Verified Delete button is visible on the page
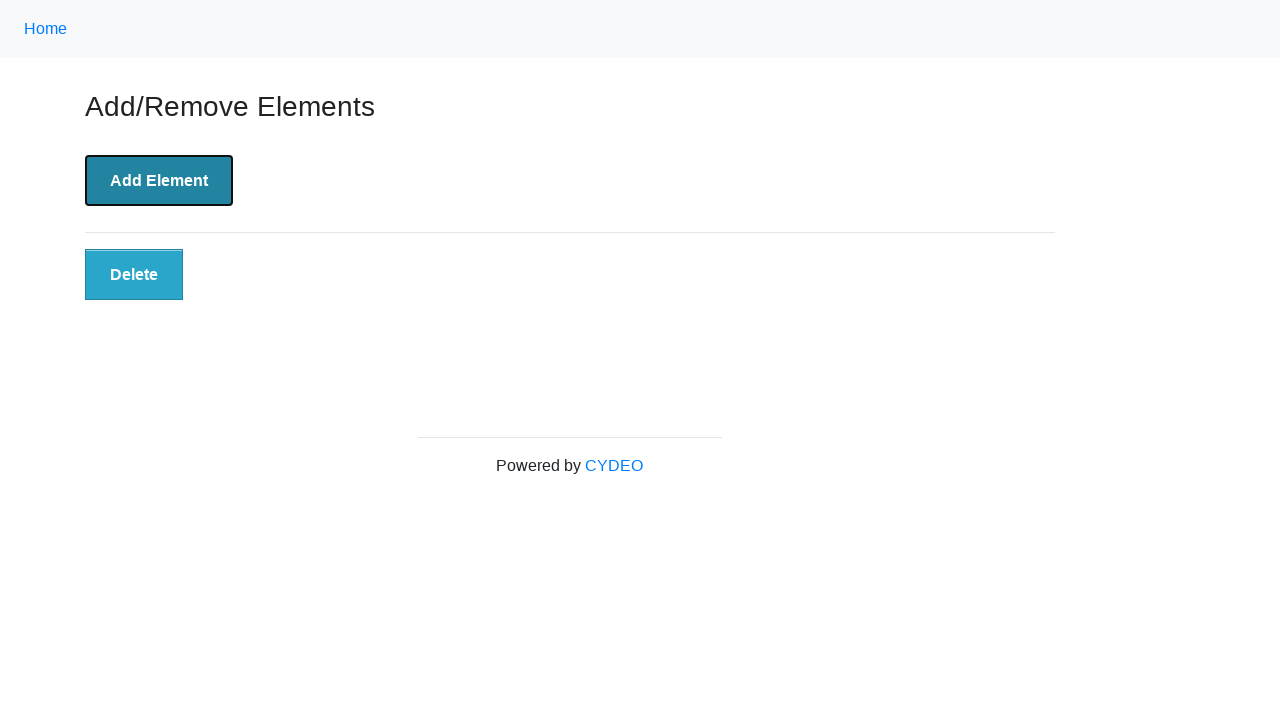

Clicked Delete button to remove the element at (134, 275) on xpath=//button[.='Delete']
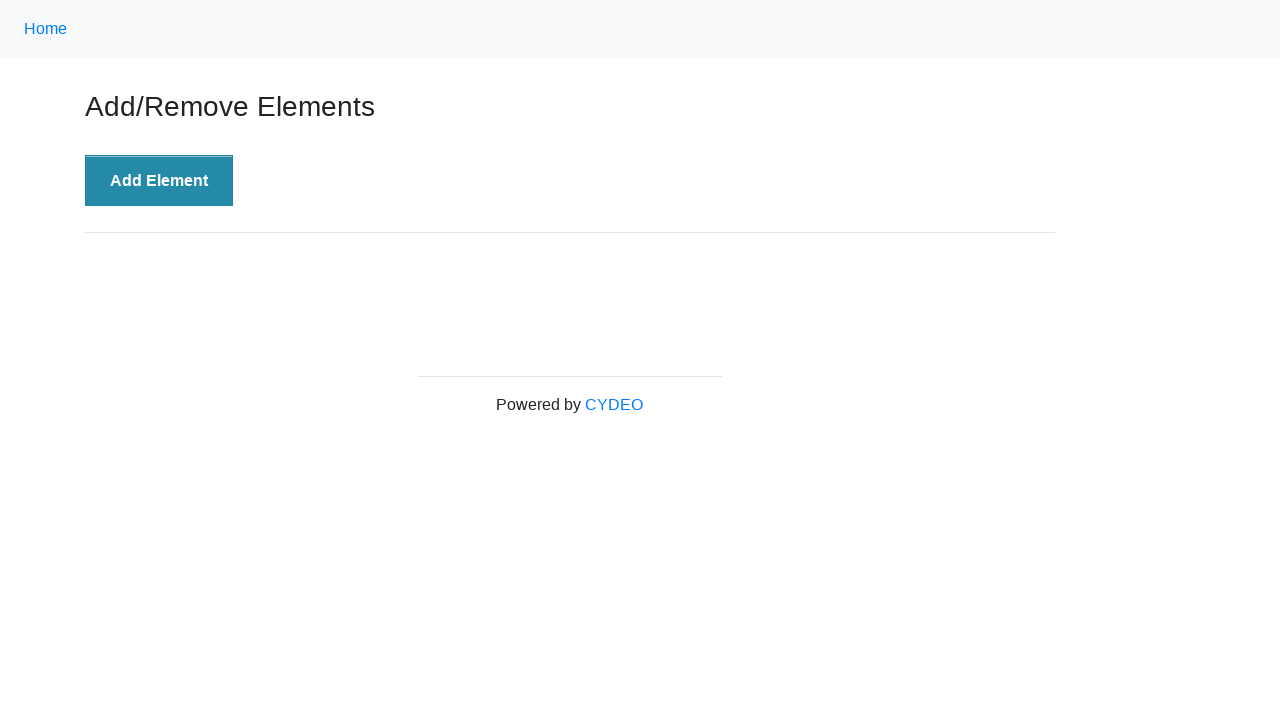

Verified Delete button was removed from the page (element detached)
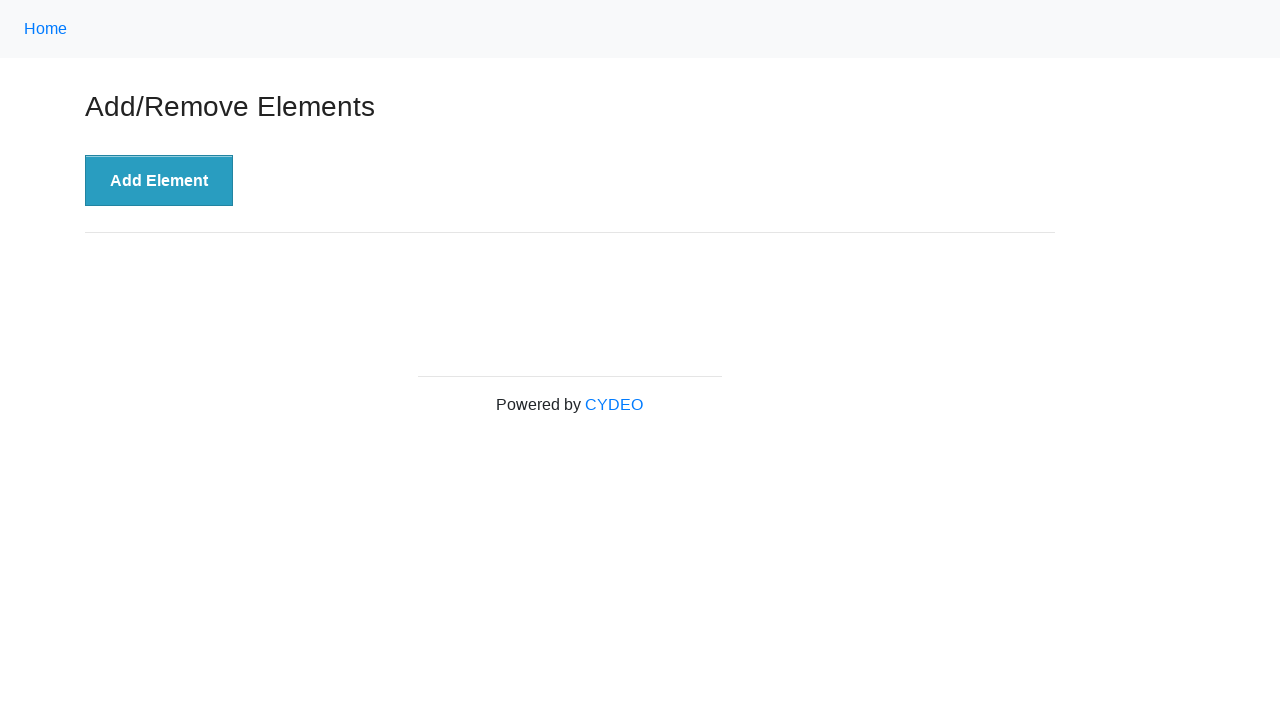

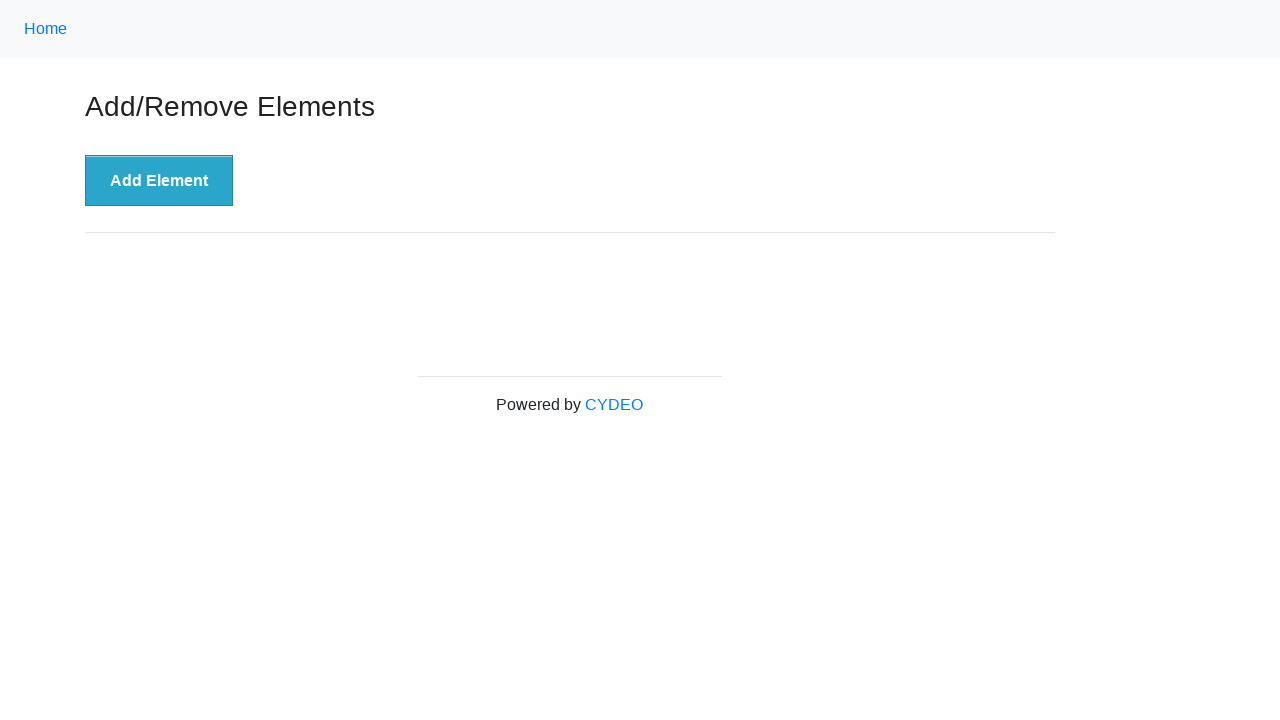